Tests the select all functionality to mark all todo items as completed

Starting URL: https://todolist.james.am/#/

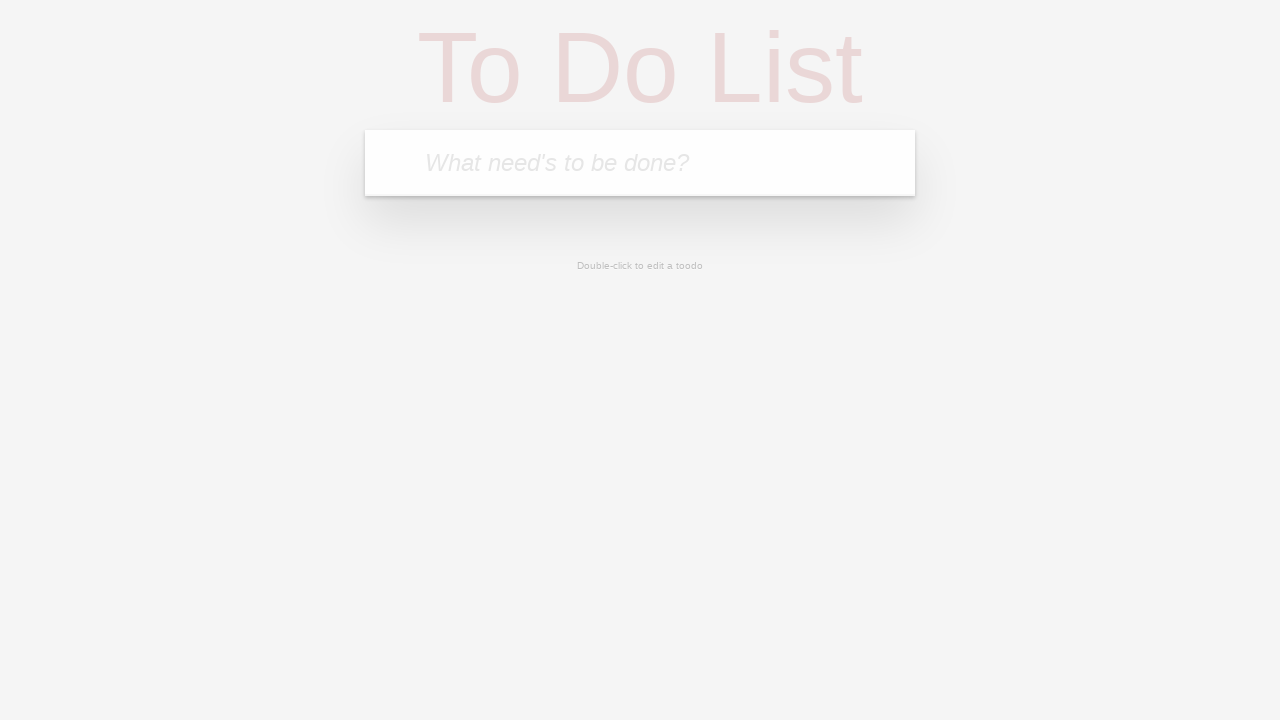

Waited for new todo input field to load
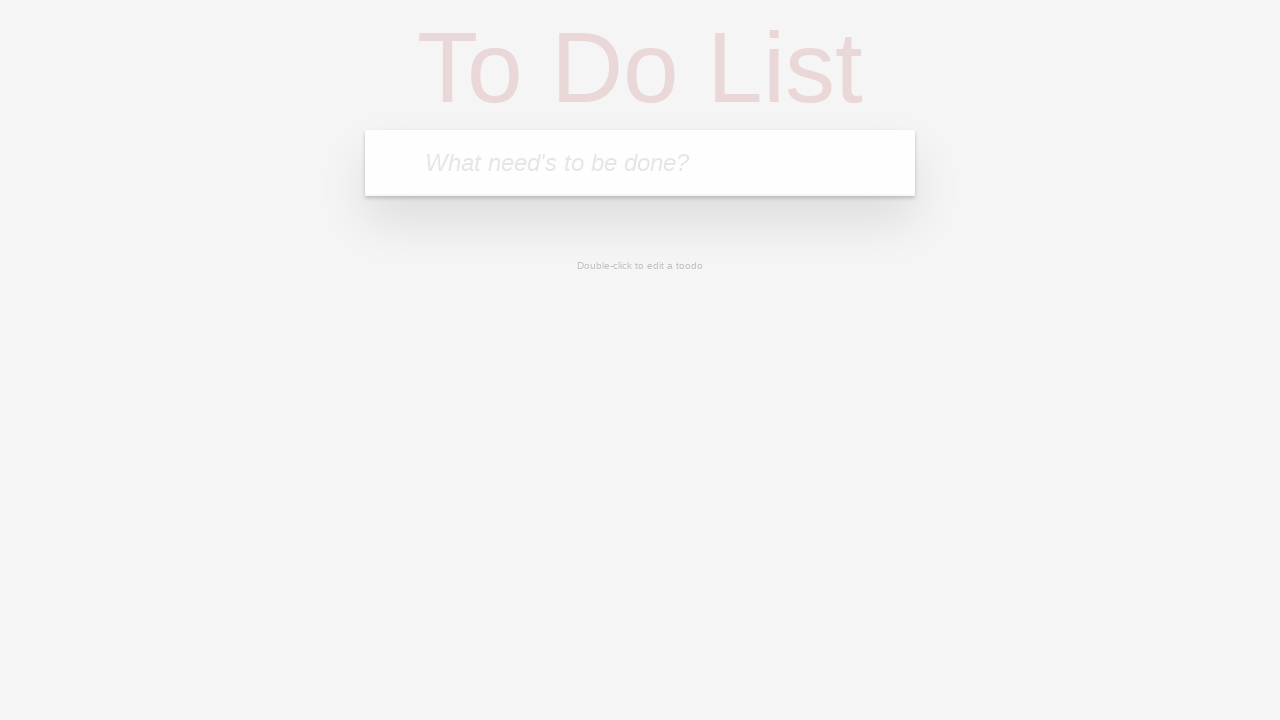

Located the new todo input field
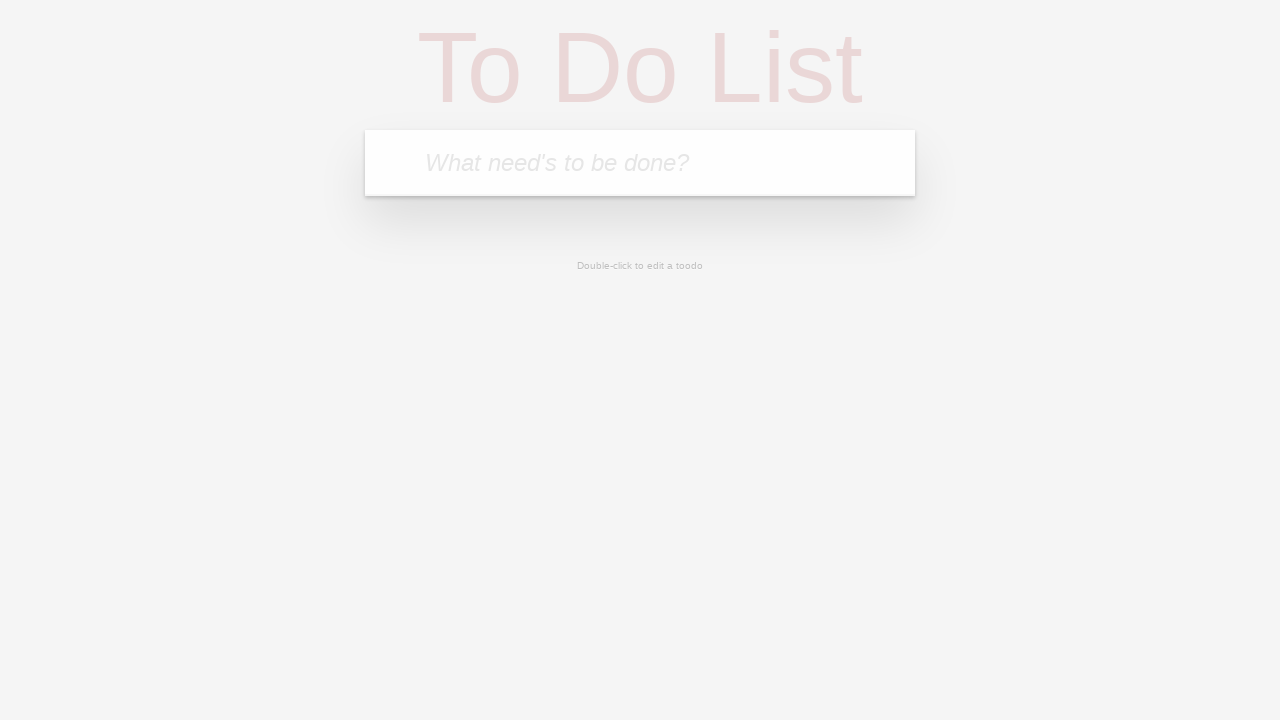

Filled input field with 'FirstTaskABC' on input.new-todo
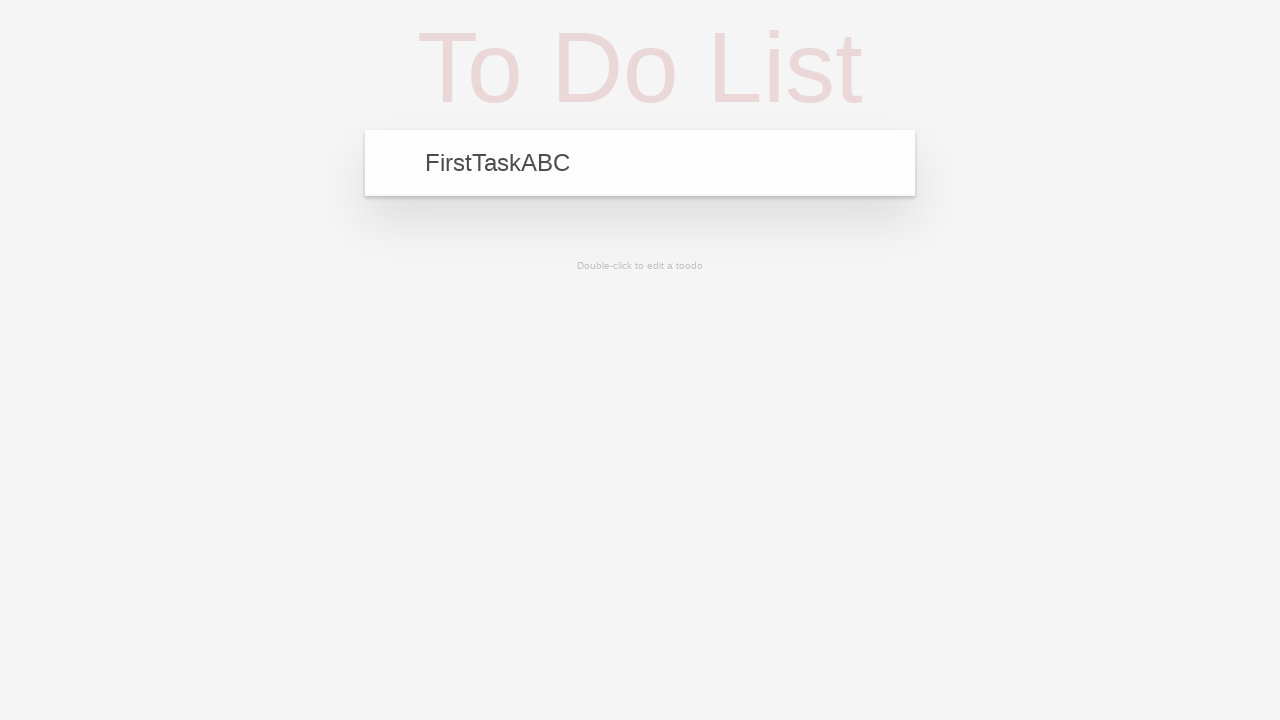

Pressed Enter to add first todo item on input.new-todo
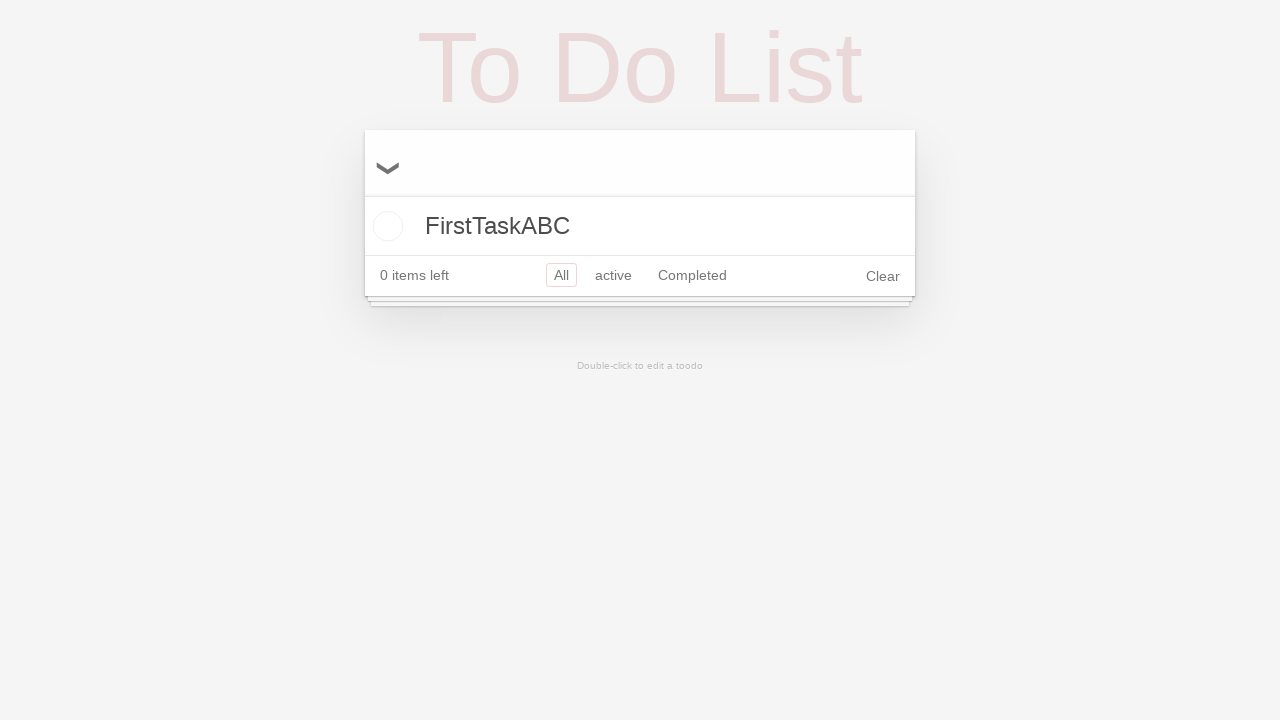

Filled input field with 'SecondTaskDEF' on input.new-todo
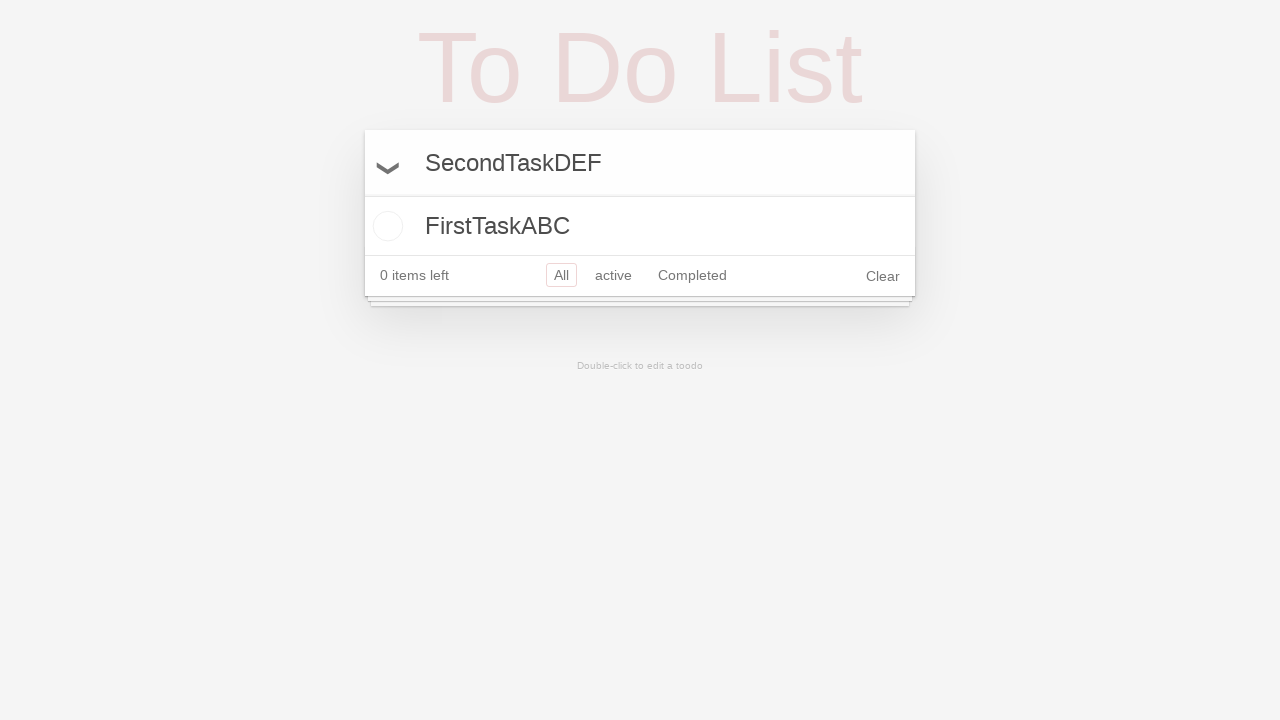

Pressed Enter to add second todo item on input.new-todo
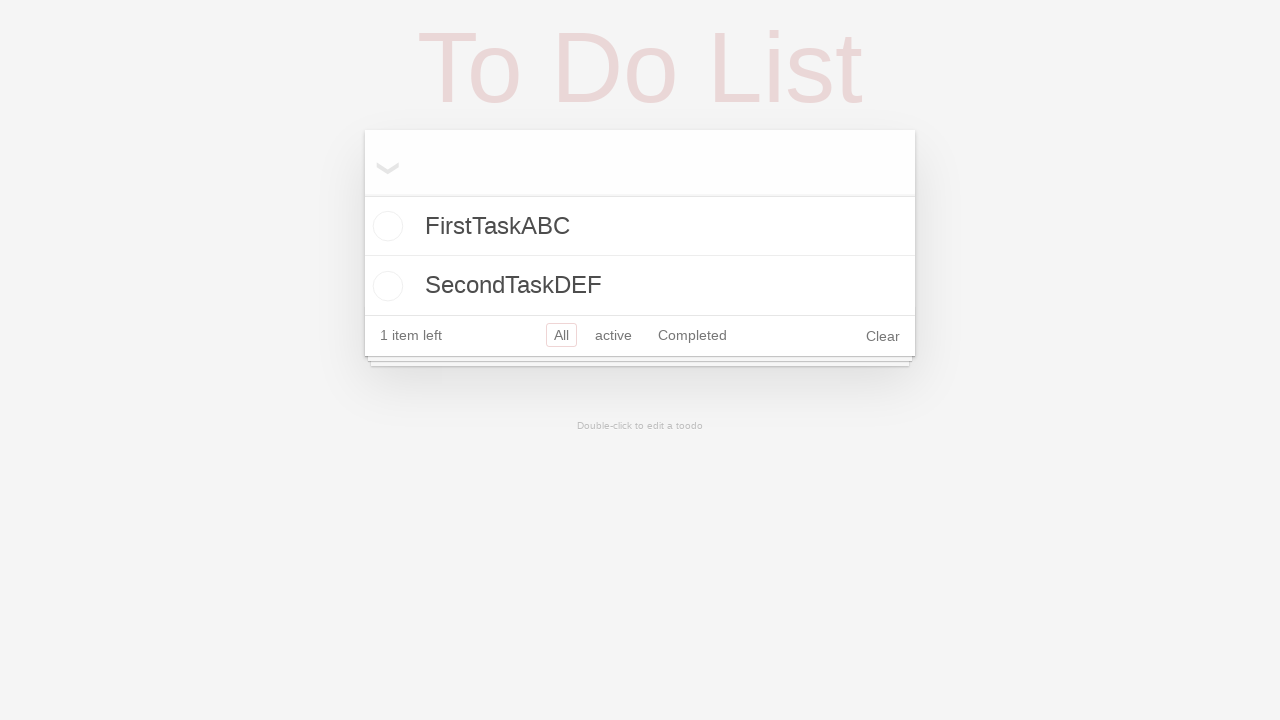

Waited for both todo items to appear in the list
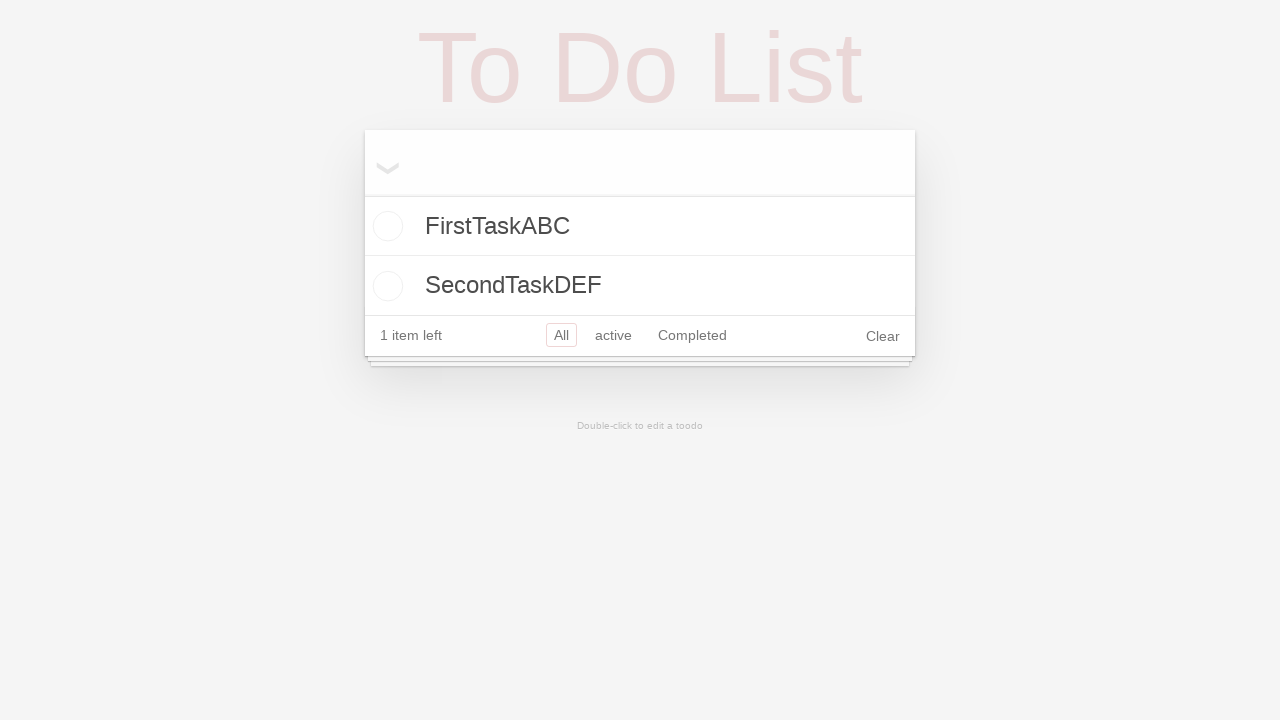

Located the select all toggle button
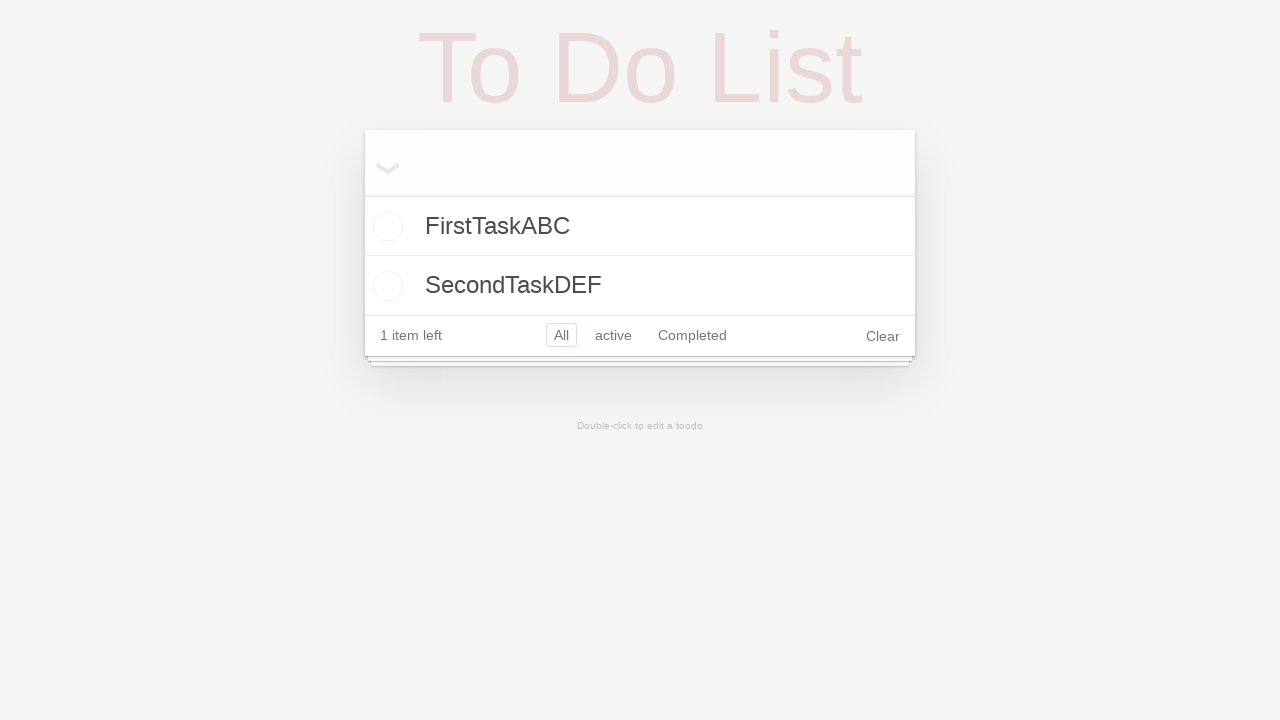

Clicked select all toggle to mark all items as completed at (382, 162) on label[for='toggle-all']
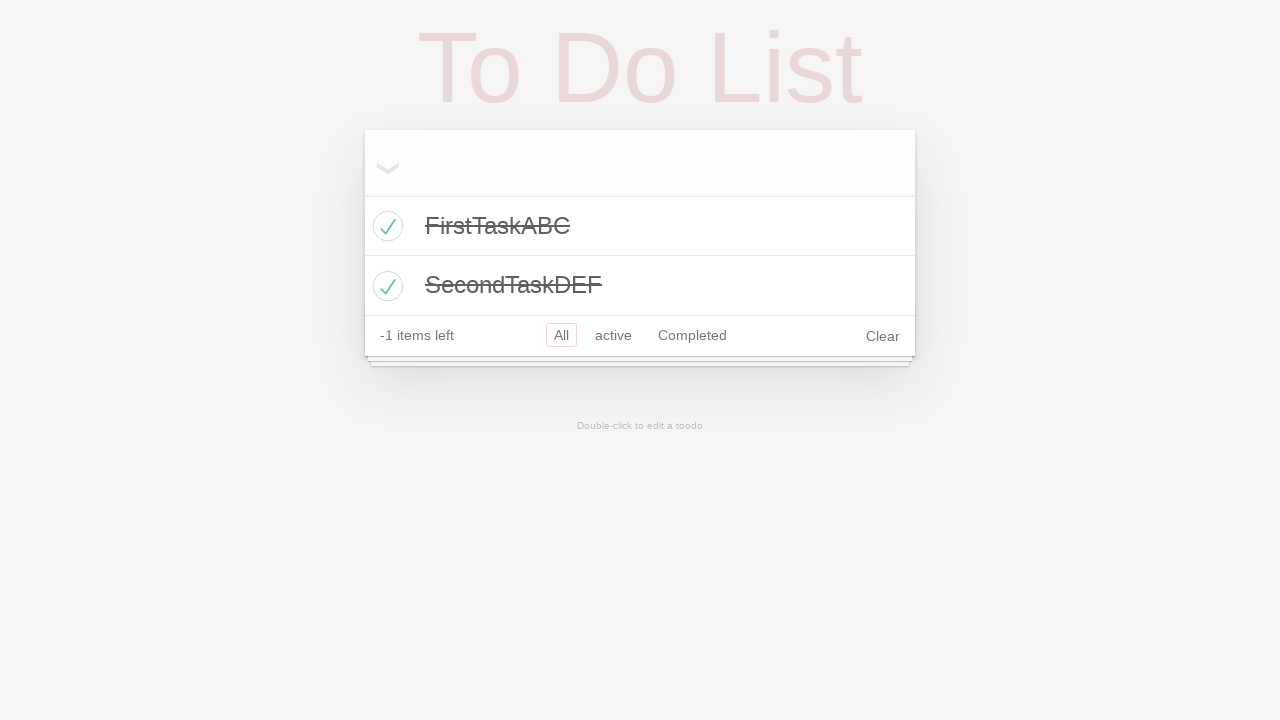

Confirmed that all todo items are marked as completed
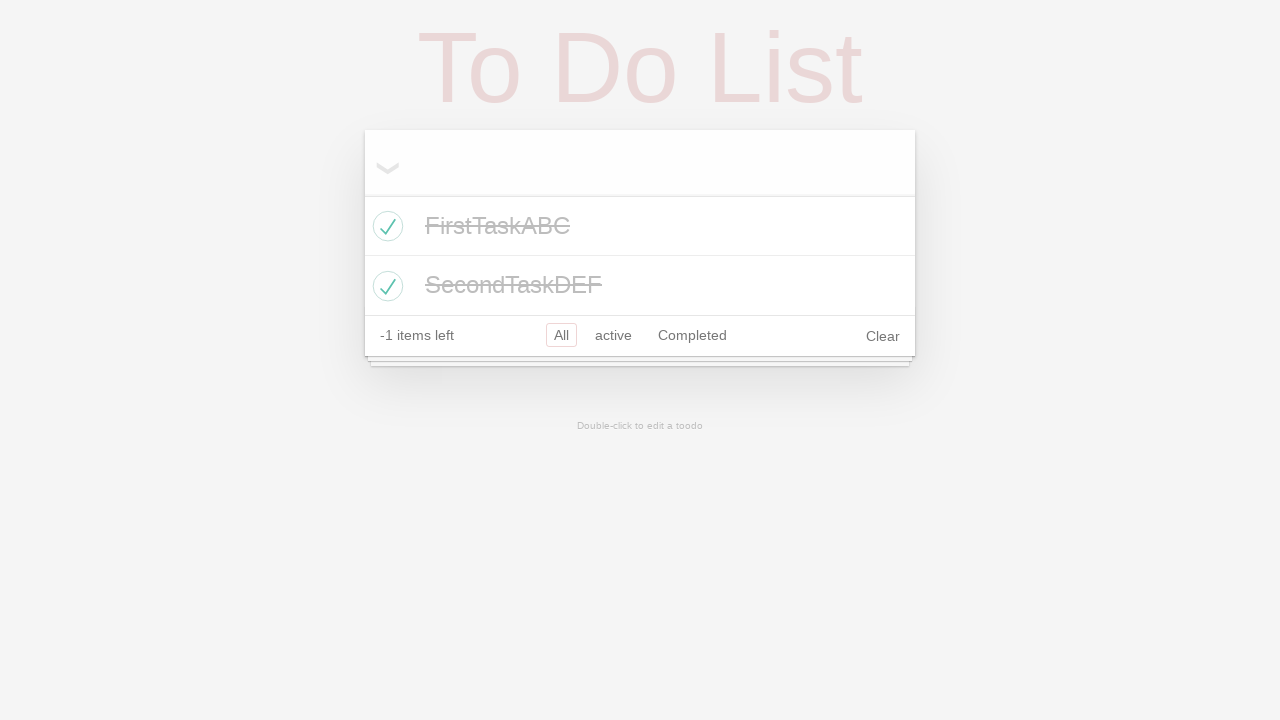

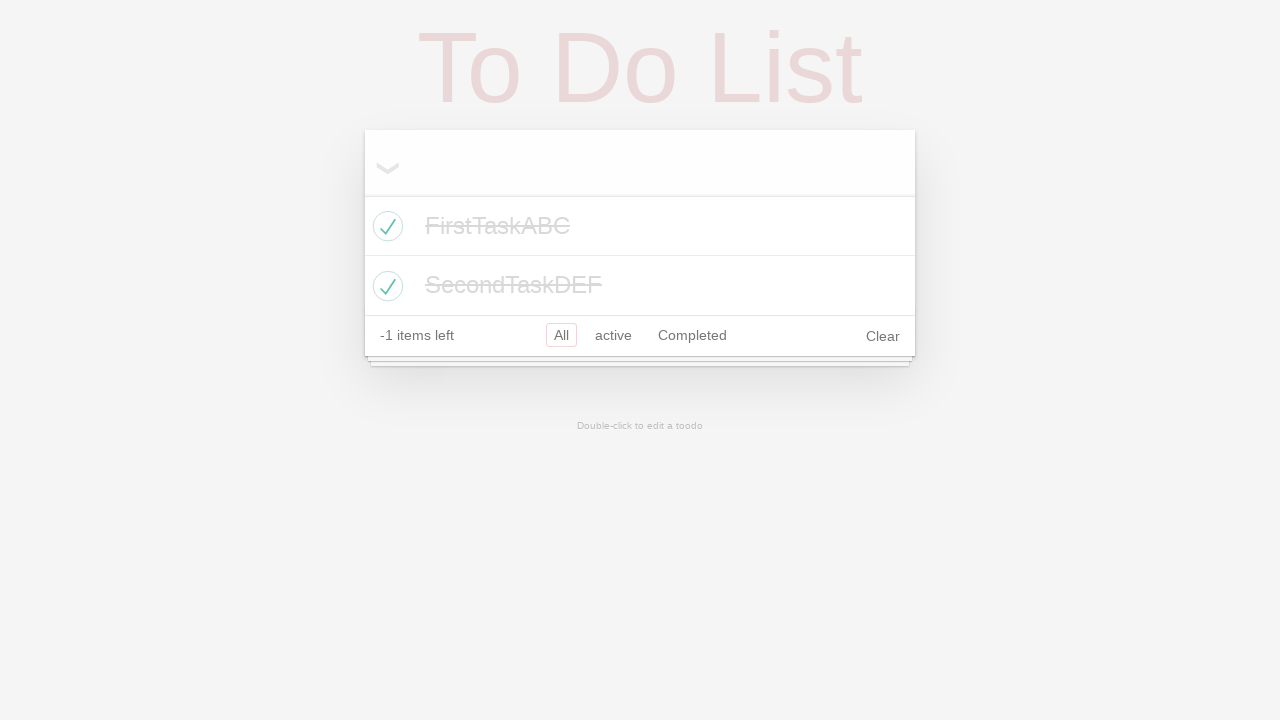